Navigates to the Rahul Shetty Academy homepage and verifies the page loads successfully

Starting URL: https://rahulshettyacademy.com

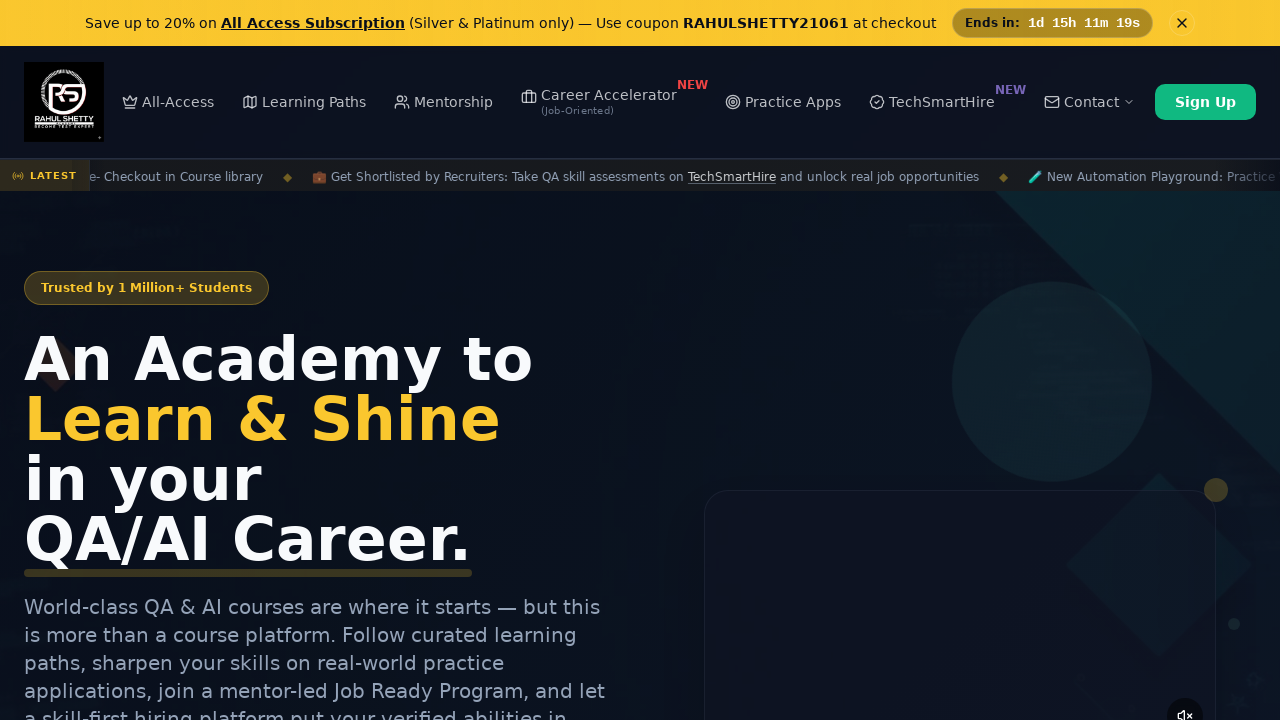

Waited for page to reach domcontentloaded state
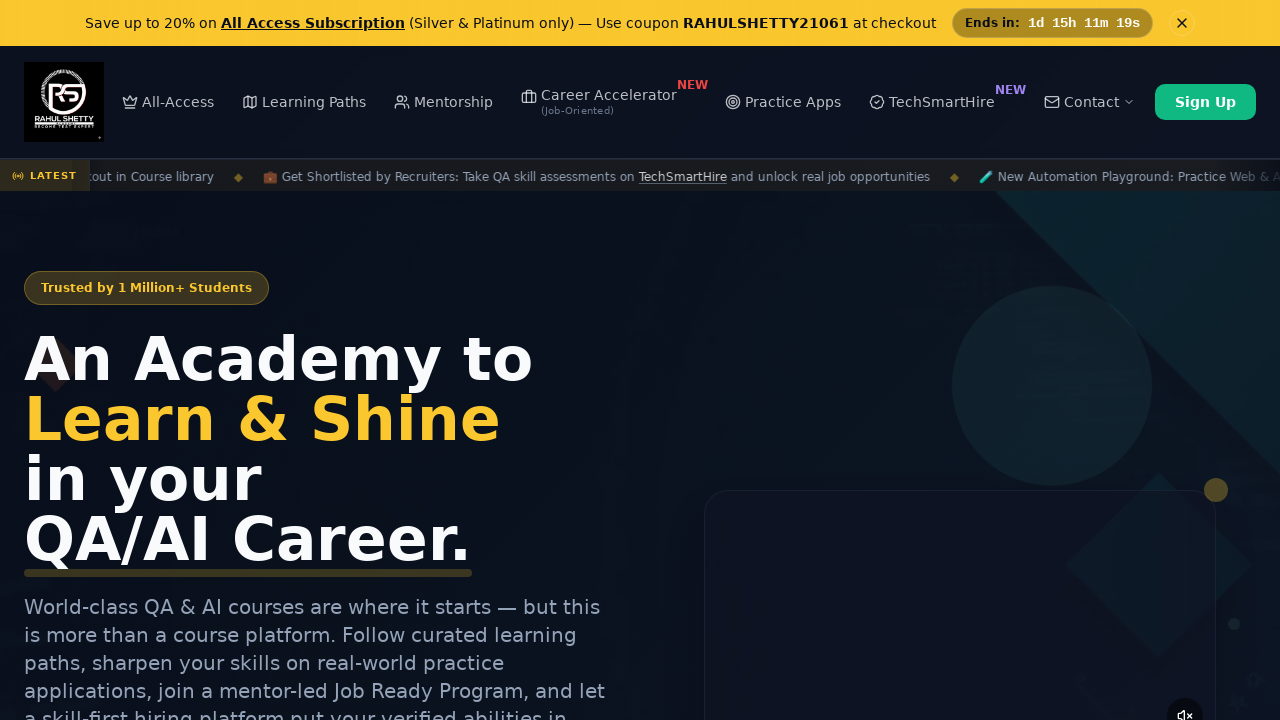

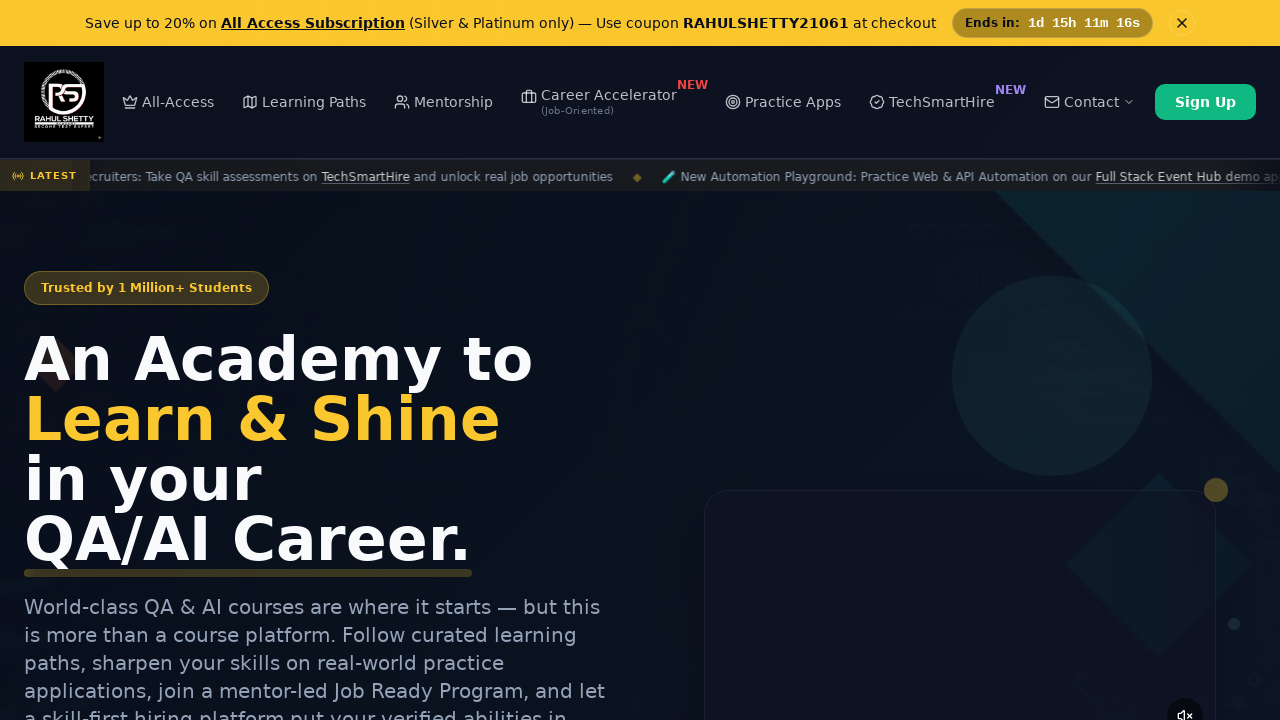